Tests selecting an option from a dropdown by iterating through all options and clicking the one with matching text "Option 1", then verifies the selection was made correctly.

Starting URL: https://the-internet.herokuapp.com/dropdown

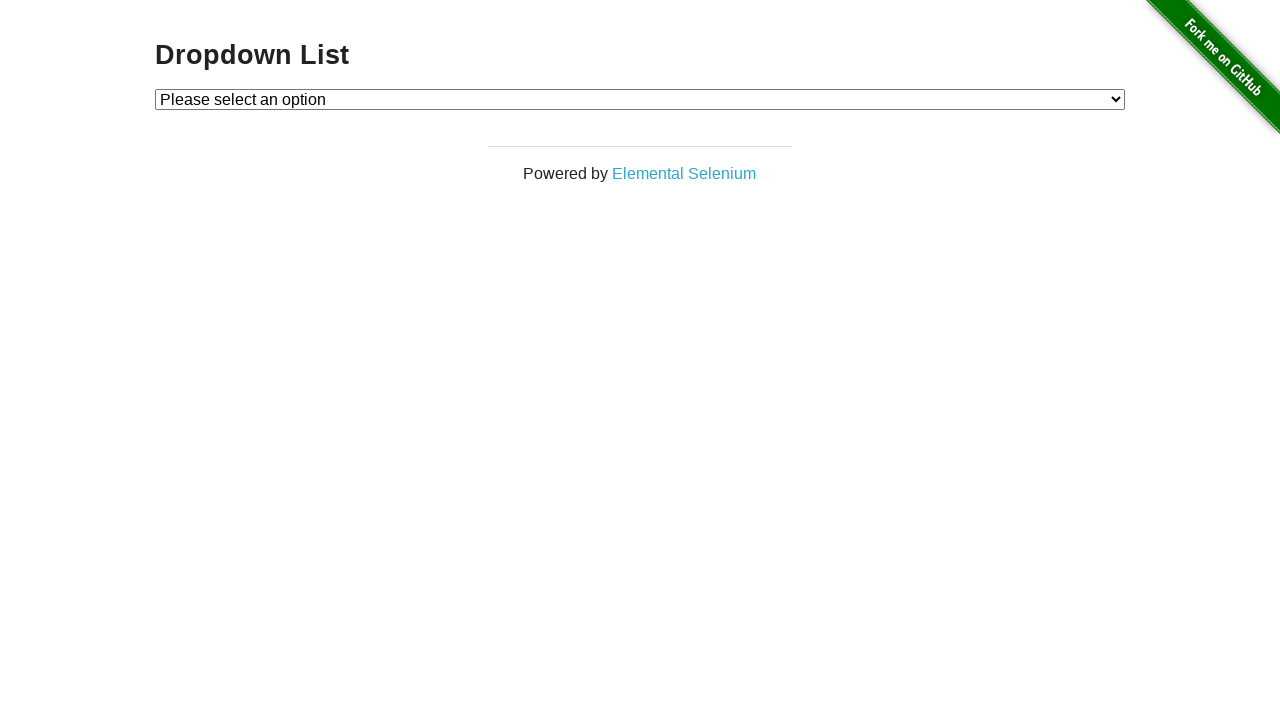

Waited for dropdown element to be available
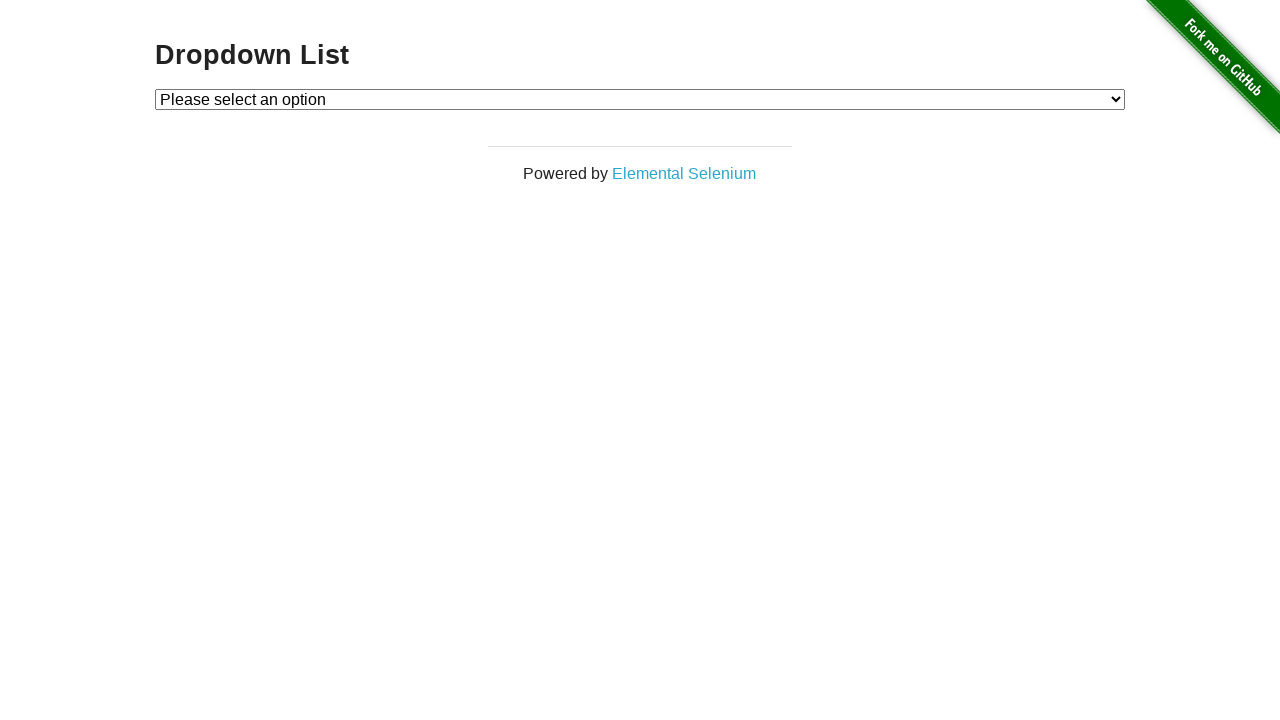

Selected 'Option 1' from the dropdown on #dropdown
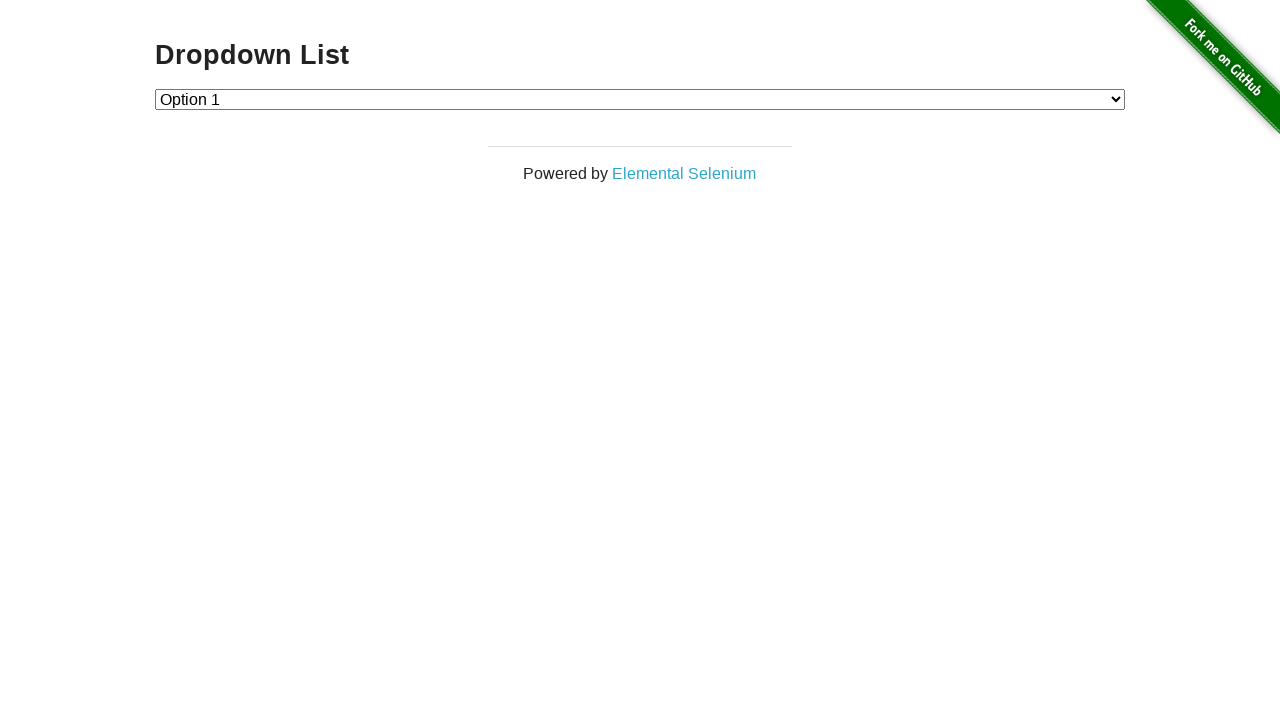

Retrieved selected dropdown value
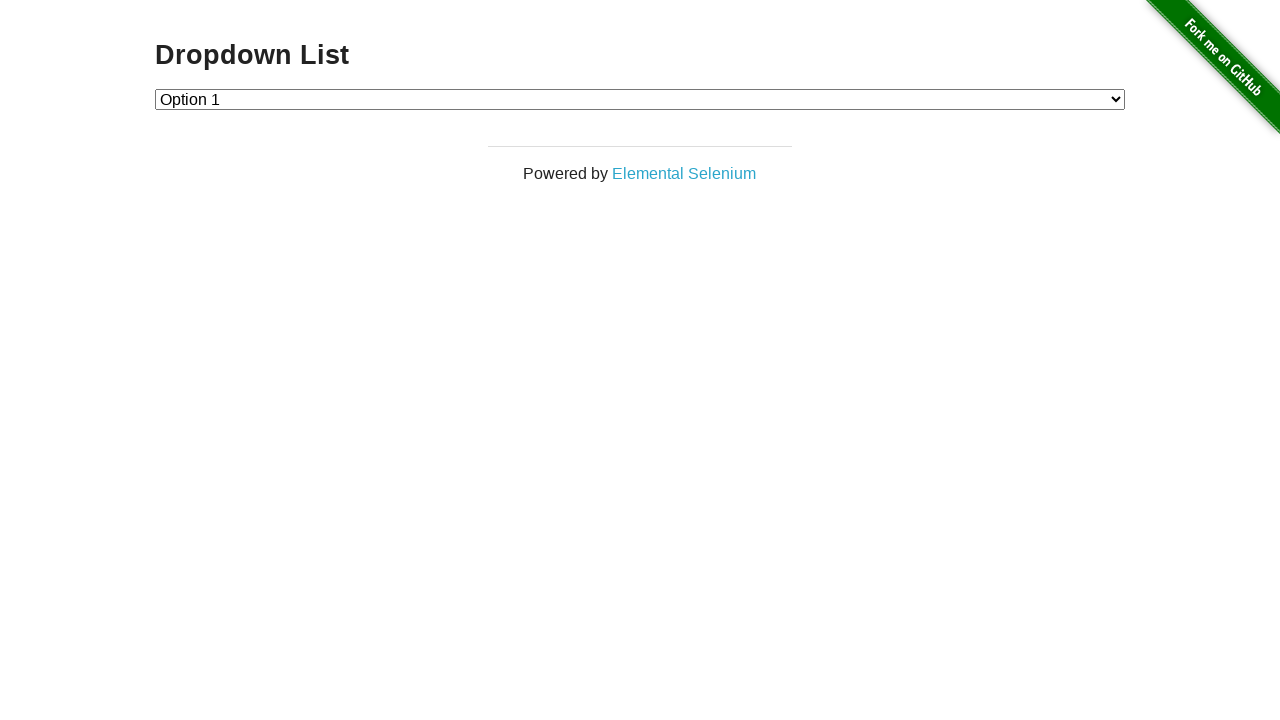

Verified that the selected option value is '1'
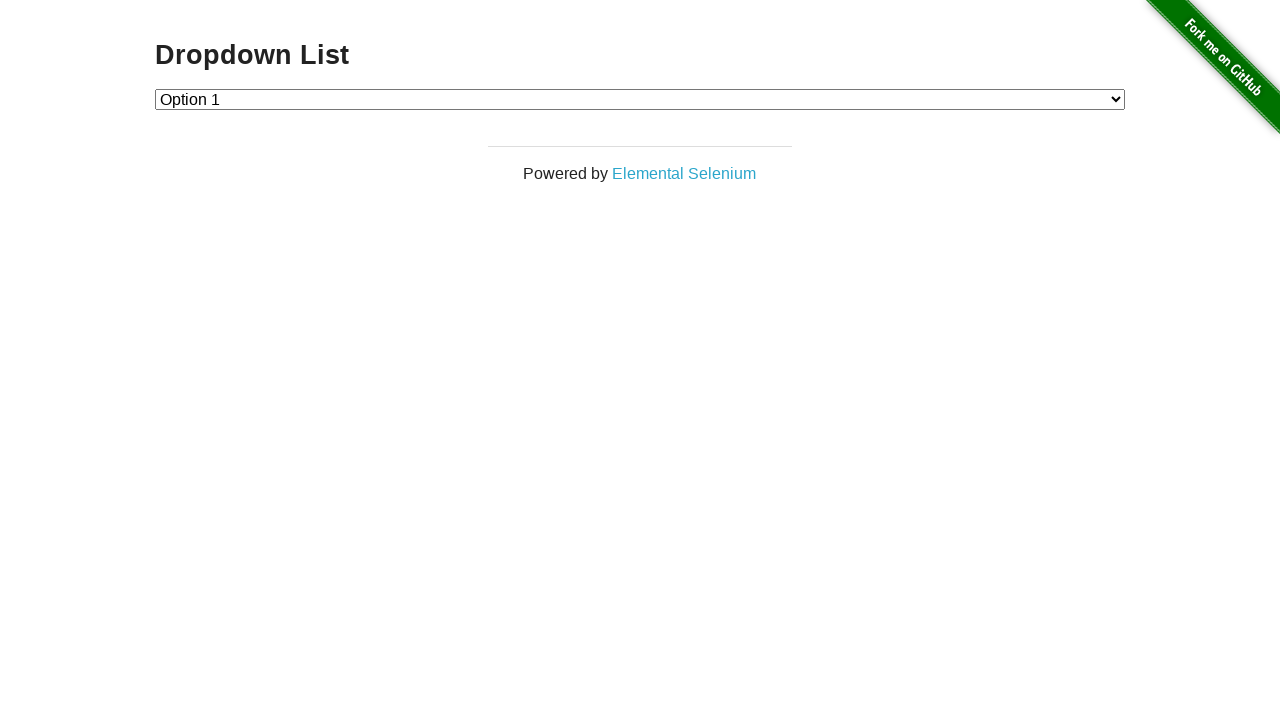

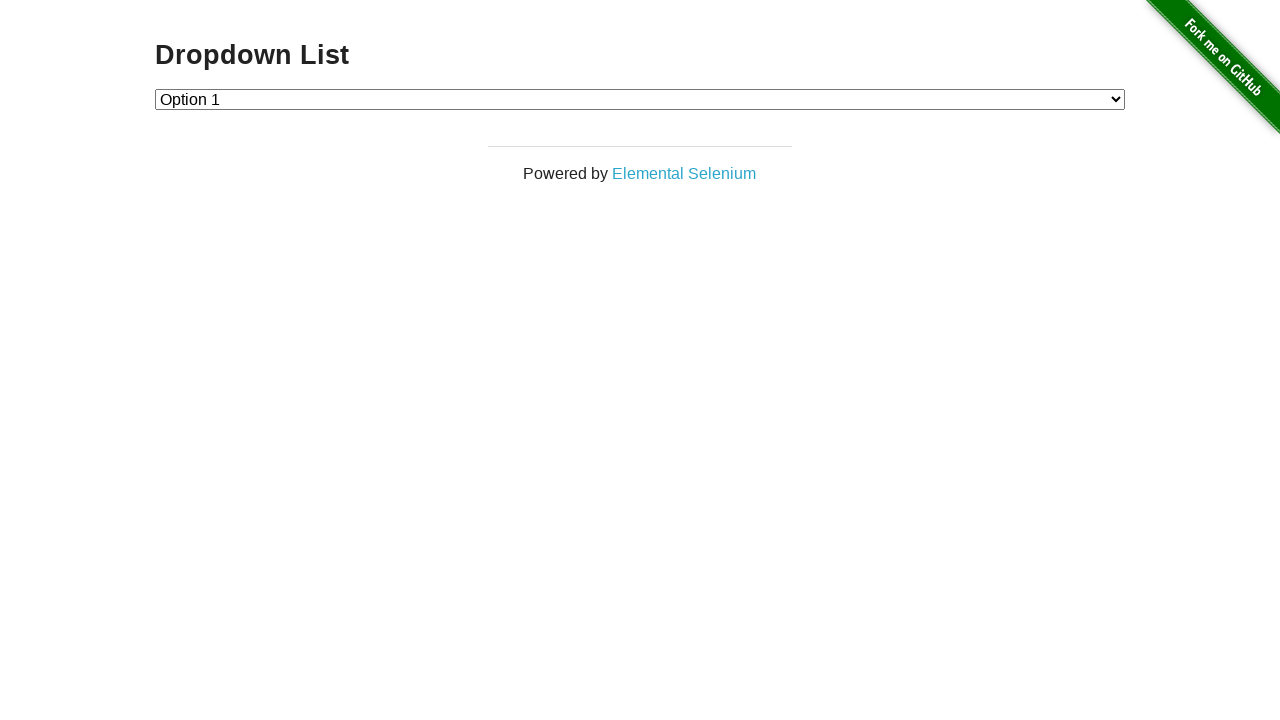